Tests completing a flight purchase by filling in customer details (name, address, city) and submitting the form, then verifying the confirmation message

Starting URL: https://blazedemo.com/purchase.php

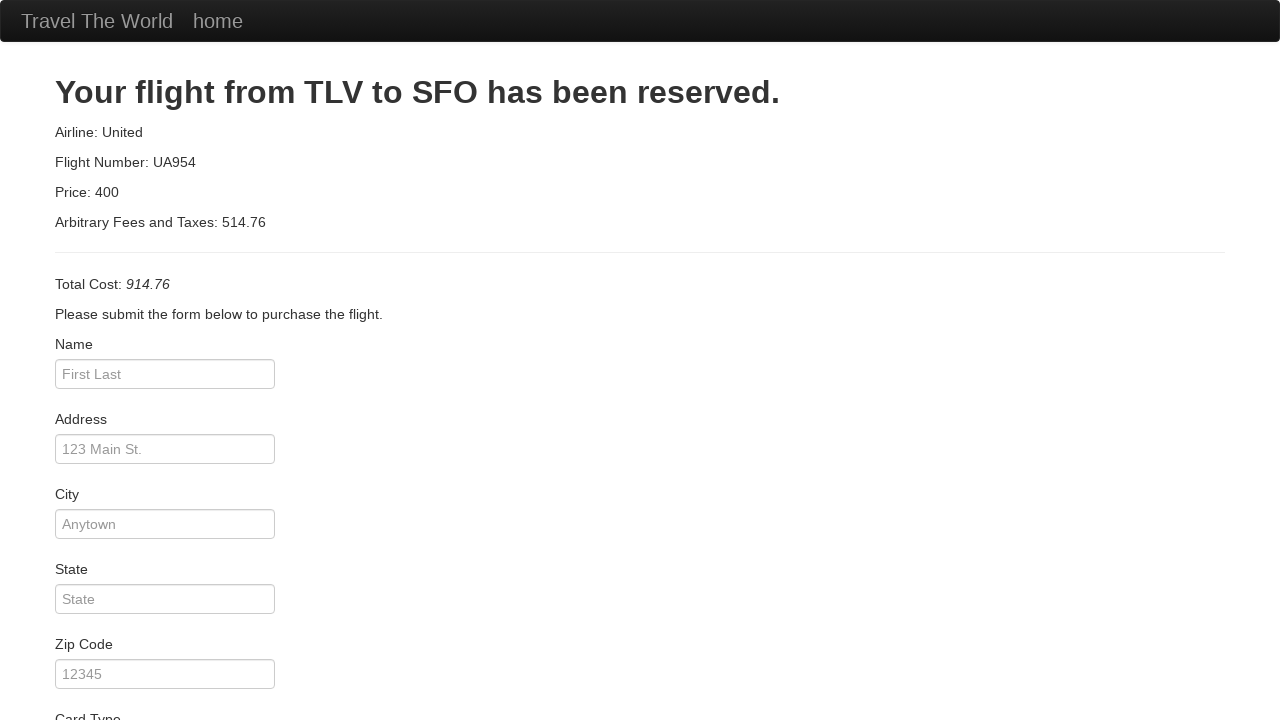

Filled customer name field with 'John Doe' on #inputName
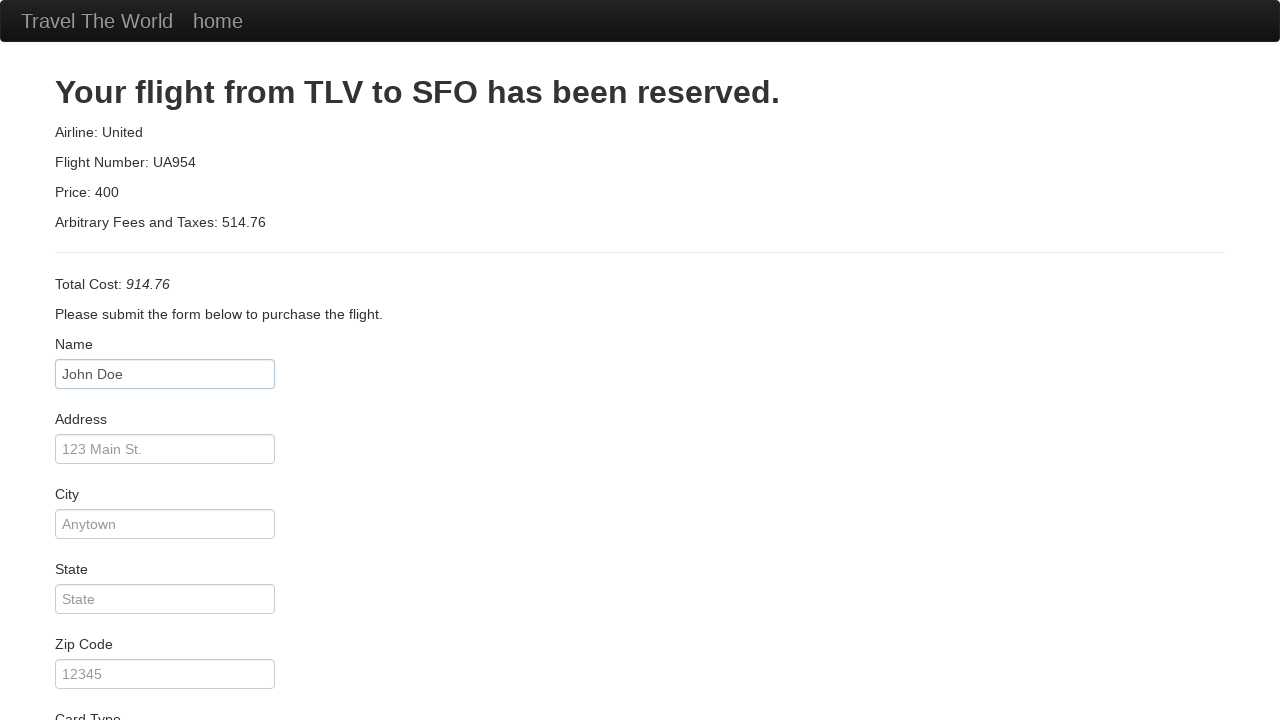

Filled address field with '123 Main St' on #address
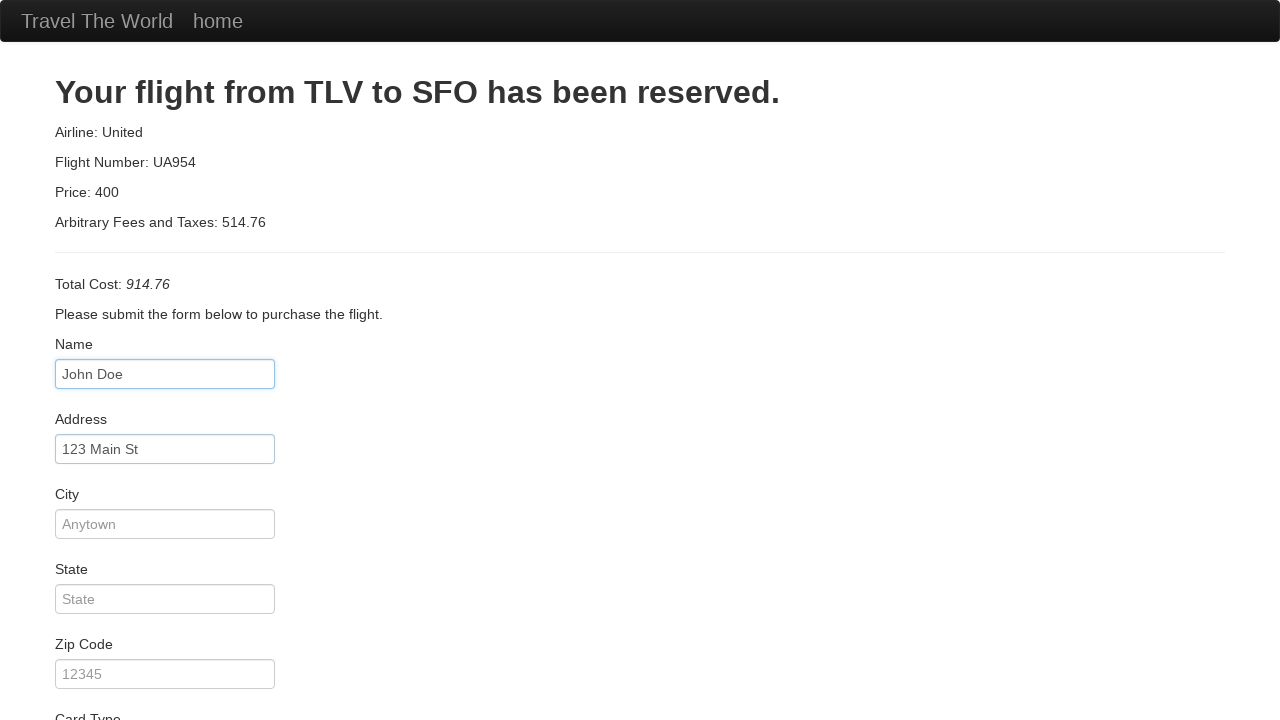

Filled city field with 'Anytown' on #city
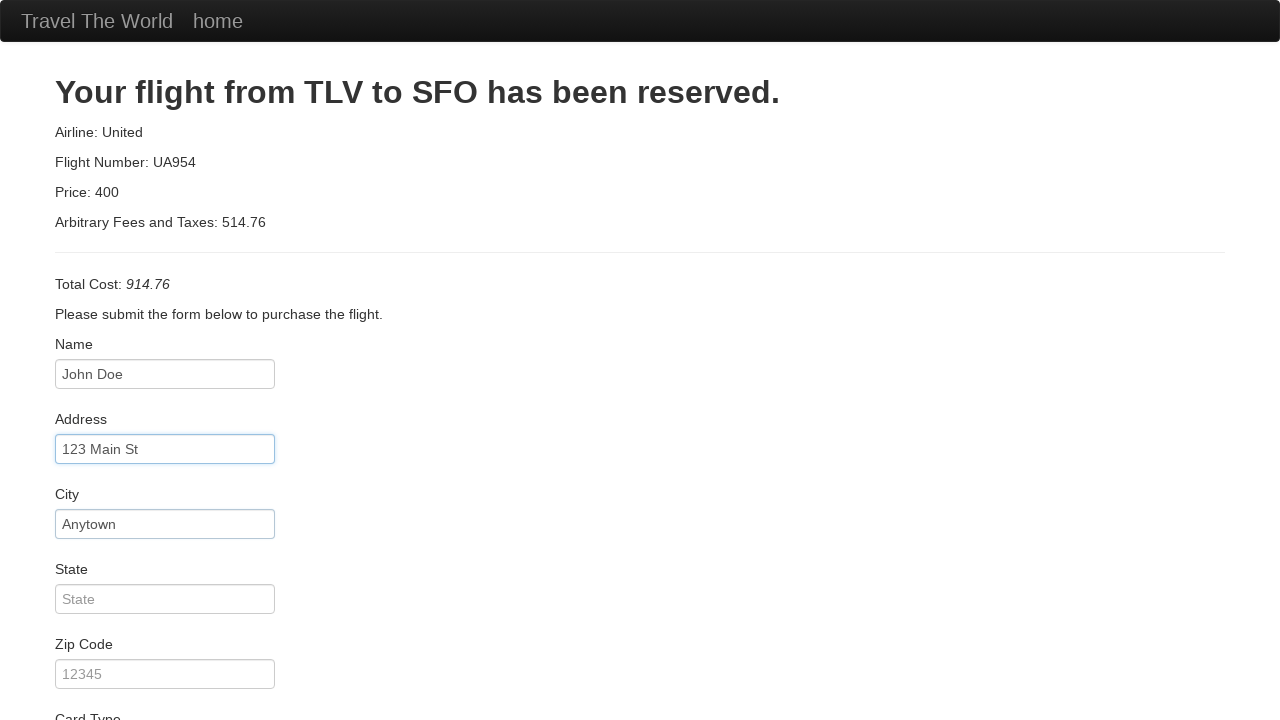

Clicked the purchase button to submit the form at (118, 685) on input.btn.btn-primary
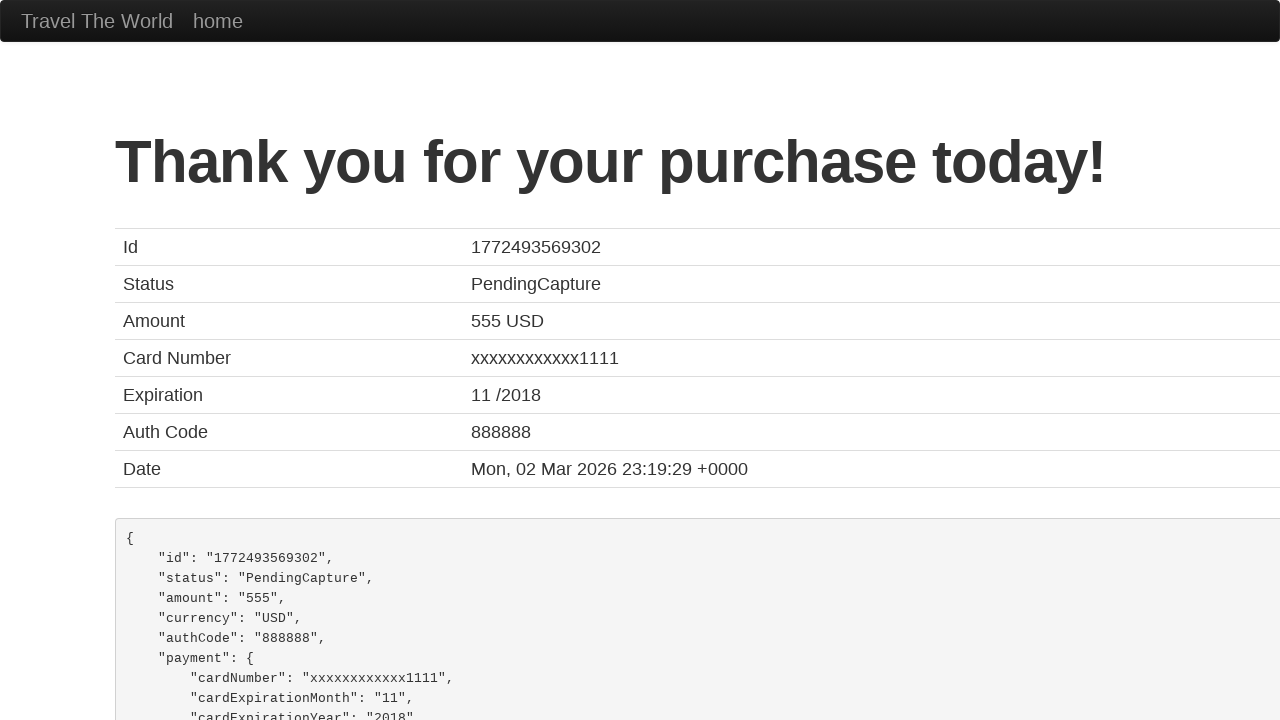

Retrieved confirmation heading text
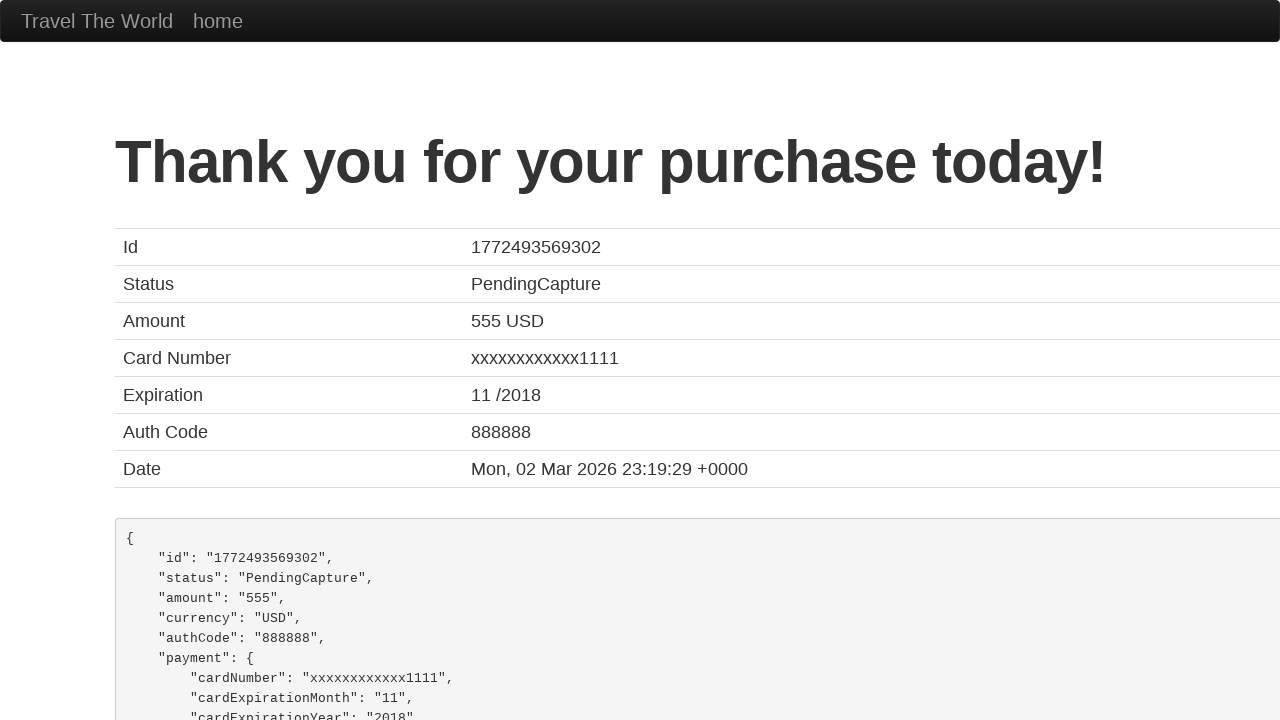

Verified confirmation message: 'Thank you for your purchase today!'
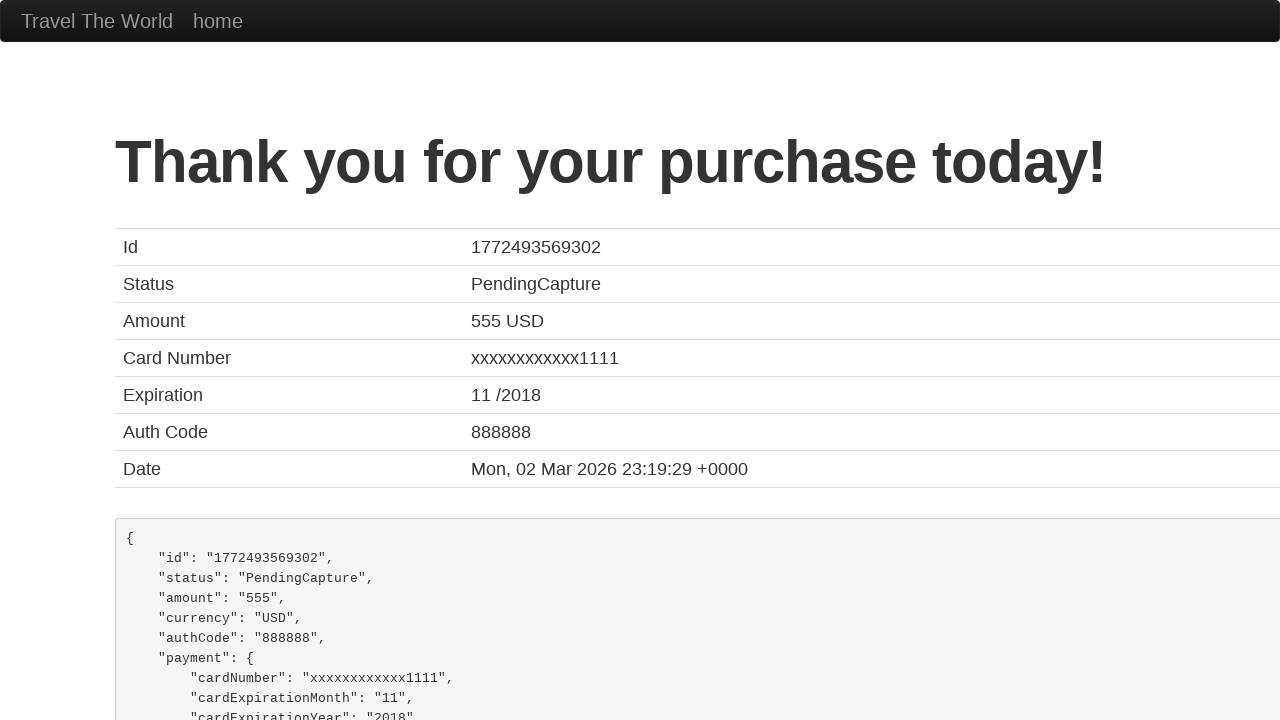

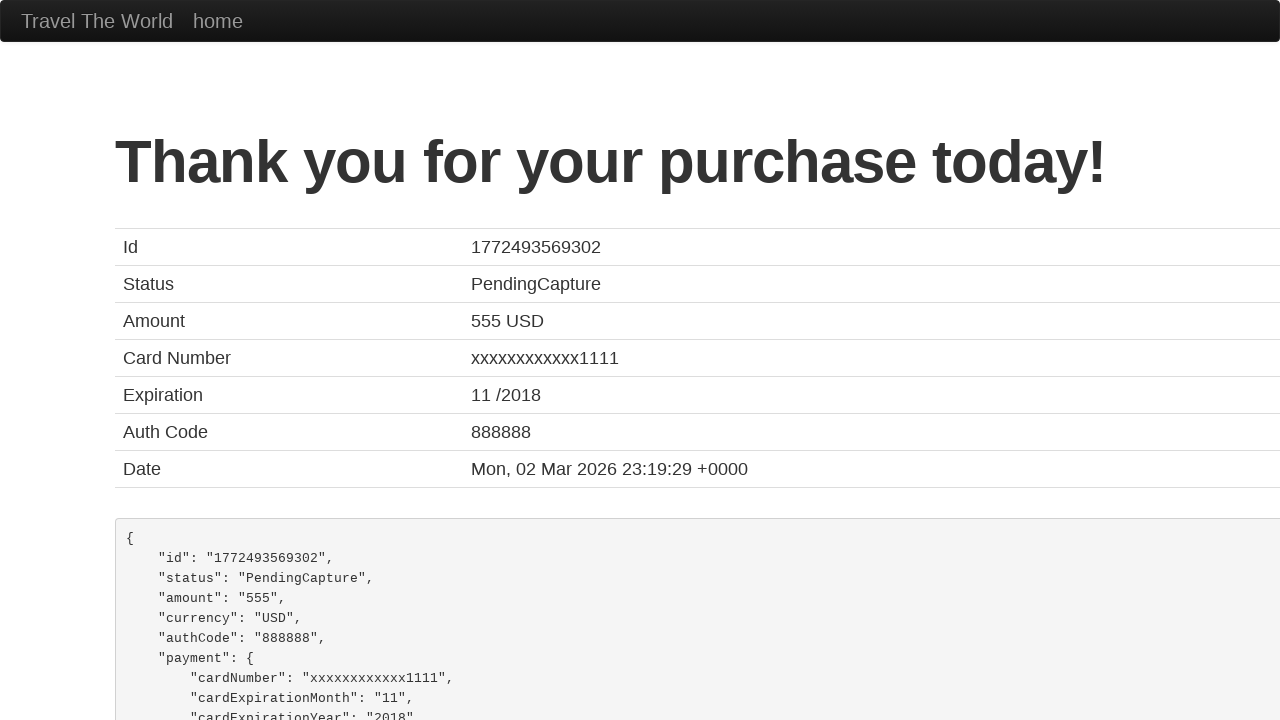